Extracts case details for concluded cases by navigating to each case detail page

Starting URL: https://icsid.worldbank.org/cases/case-database/case-detail?CaseNo=ARB/21/47

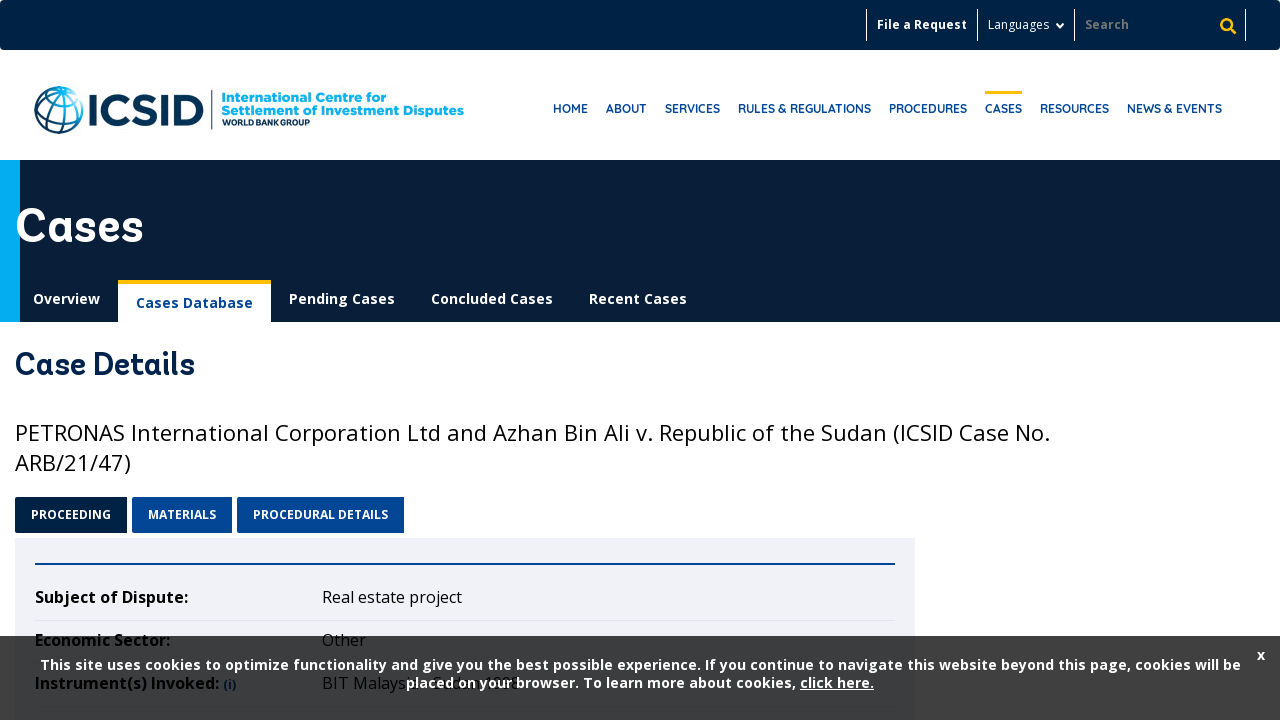

Waited for case details header to load for case ARB/21/47
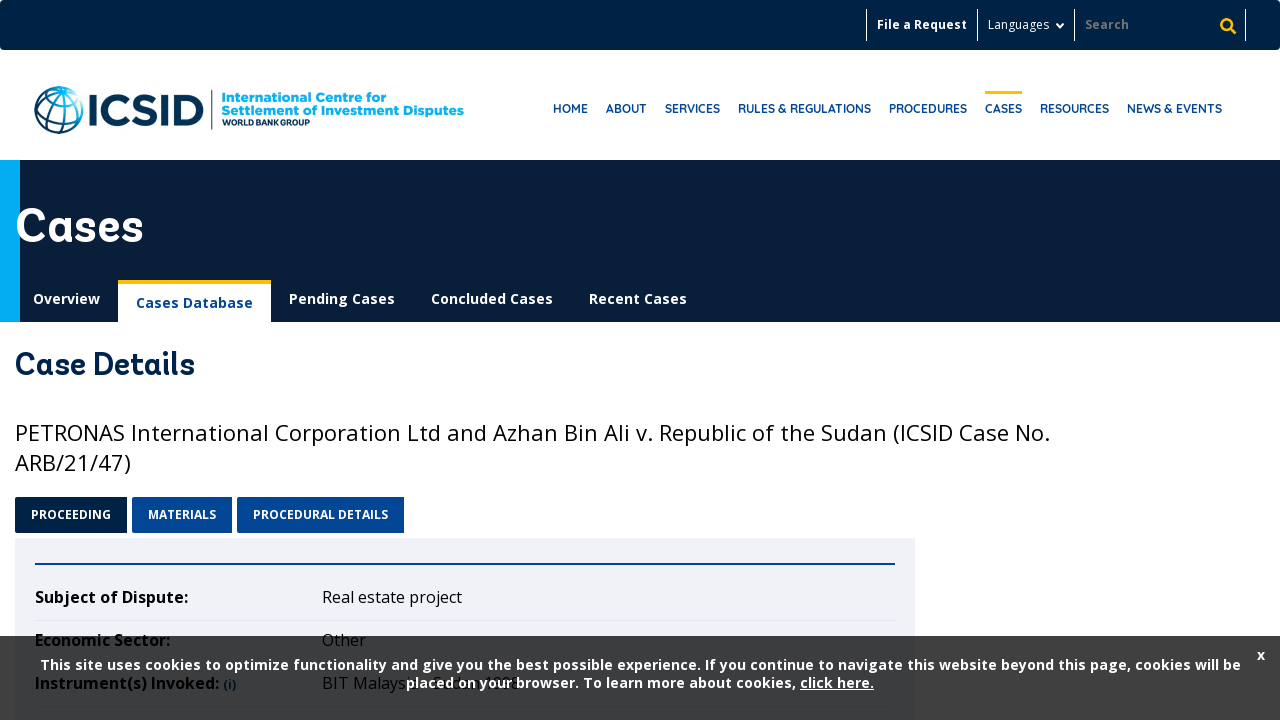

Navigated to case detail page for case ARB/19/11
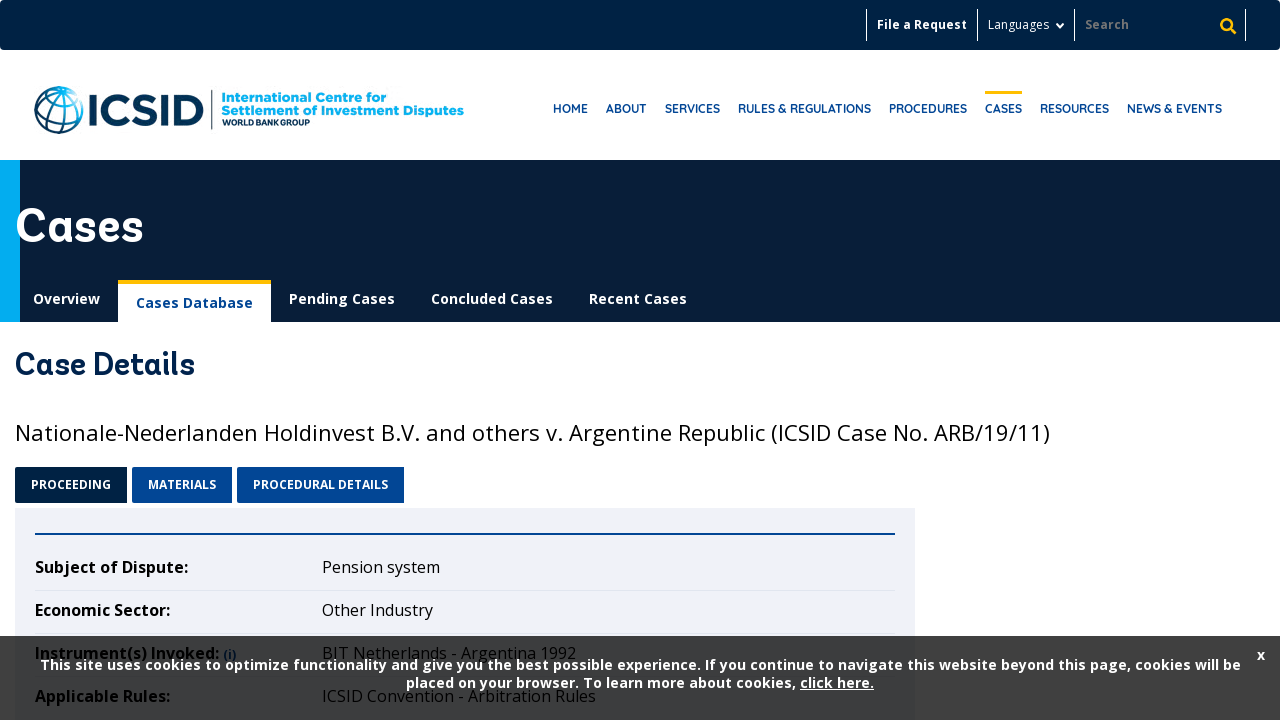

Waited for case details header to load for case ARB/19/11
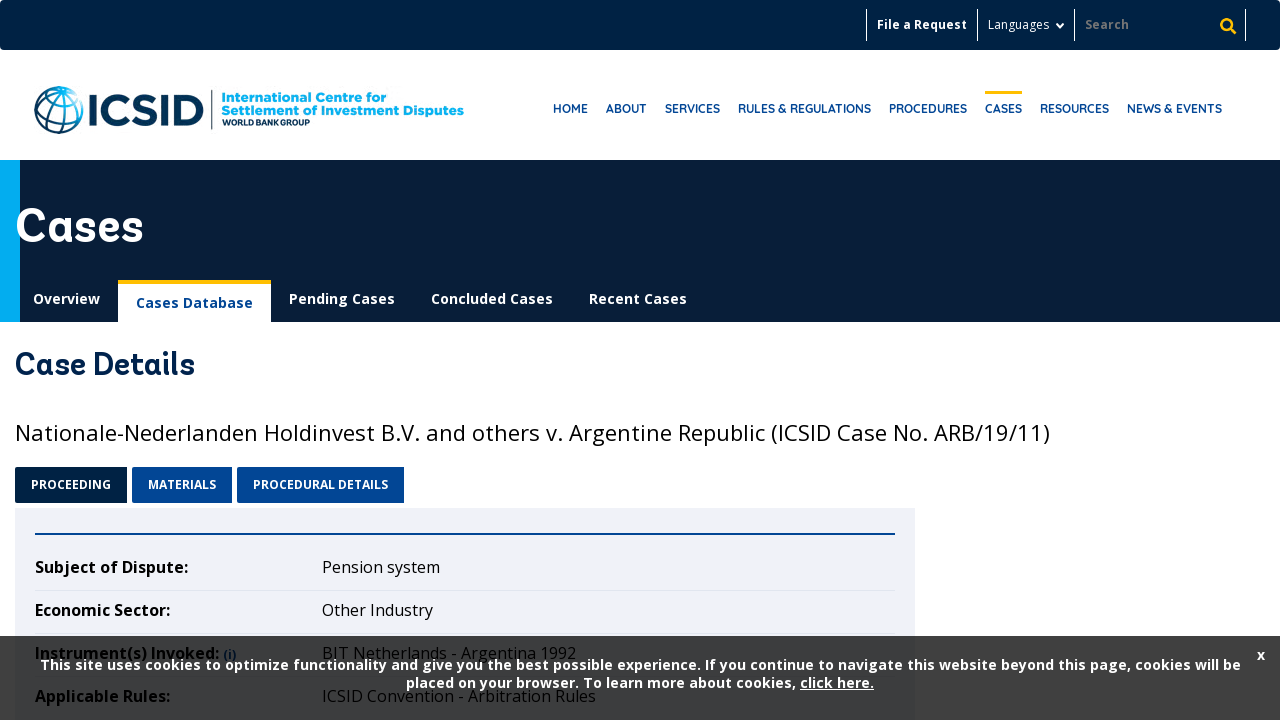

Navigated to case detail page for case ARB/17/39
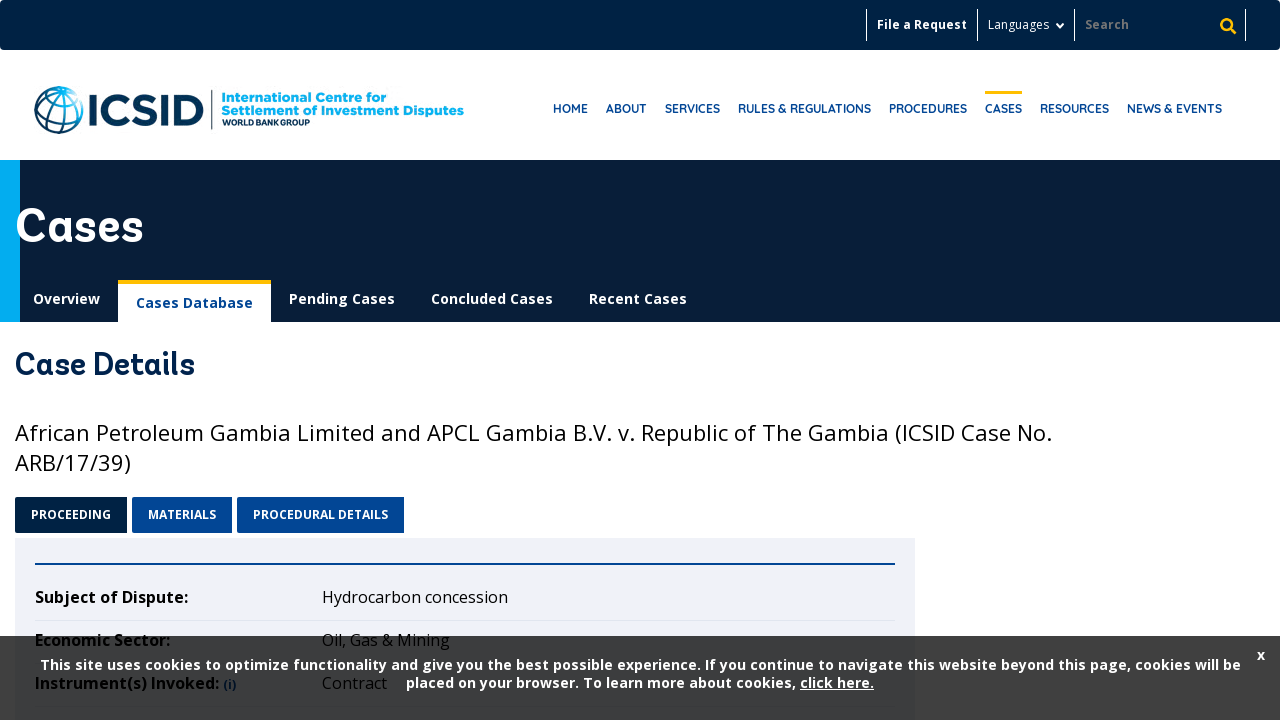

Waited for final case details header to load
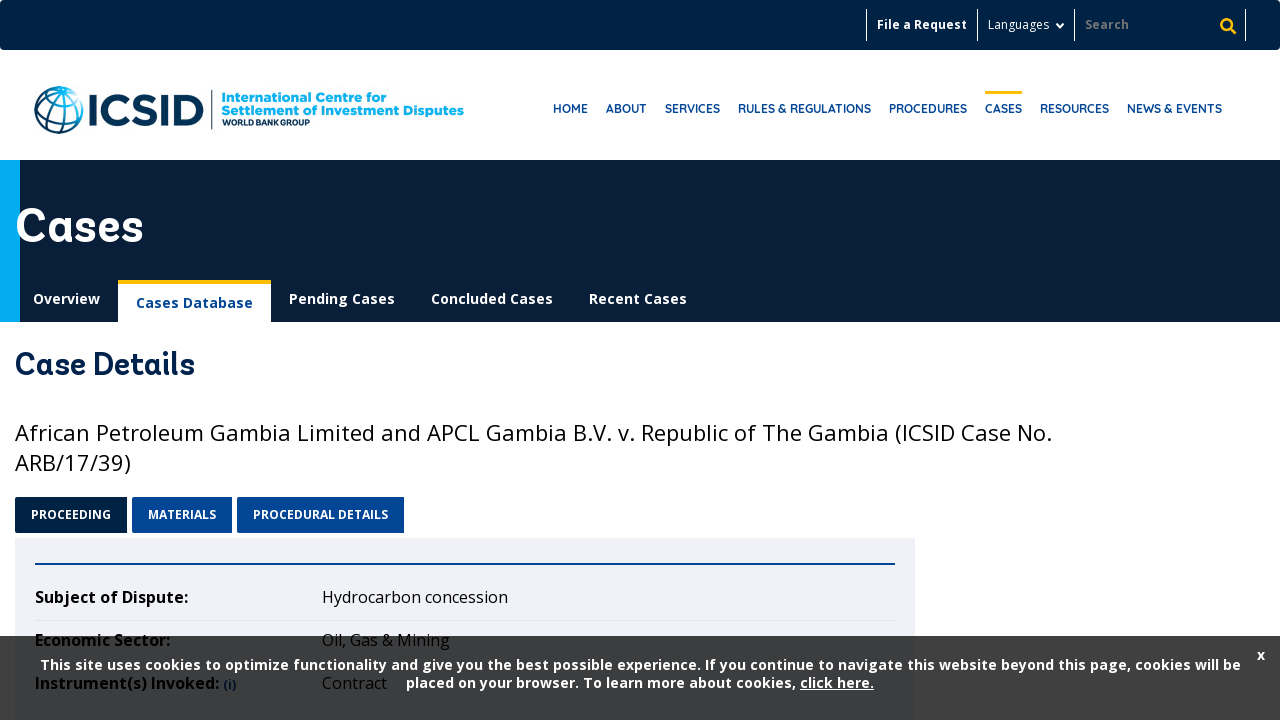

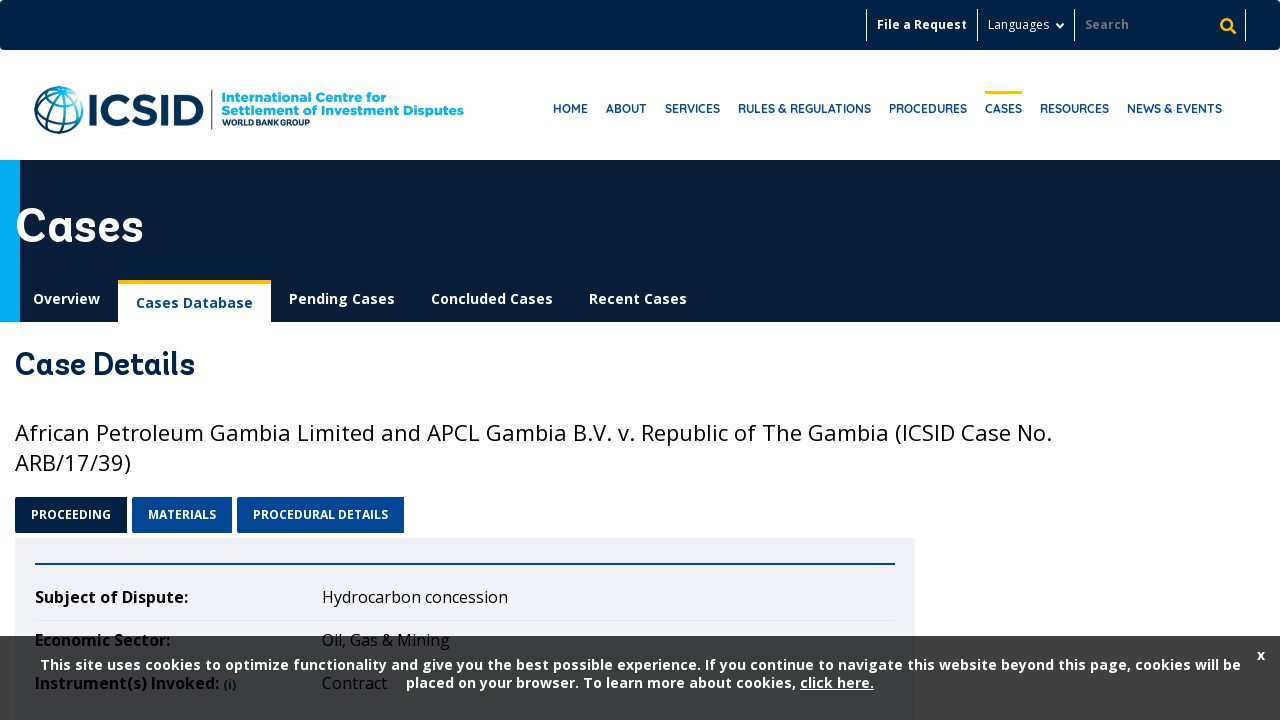